Navigates to pCloud file transfer service and clicks on the link to add files for upload

Starting URL: https://transfer.pcloud.com/

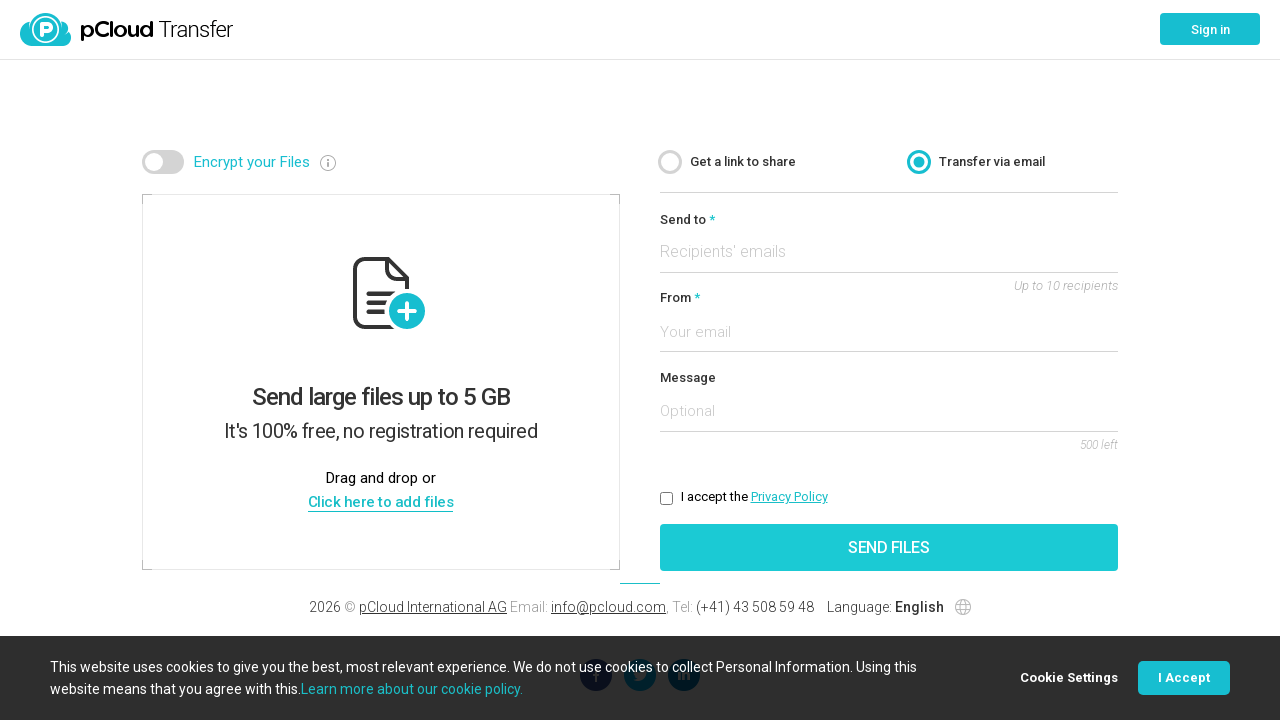

Navigated to pCloud file transfer service
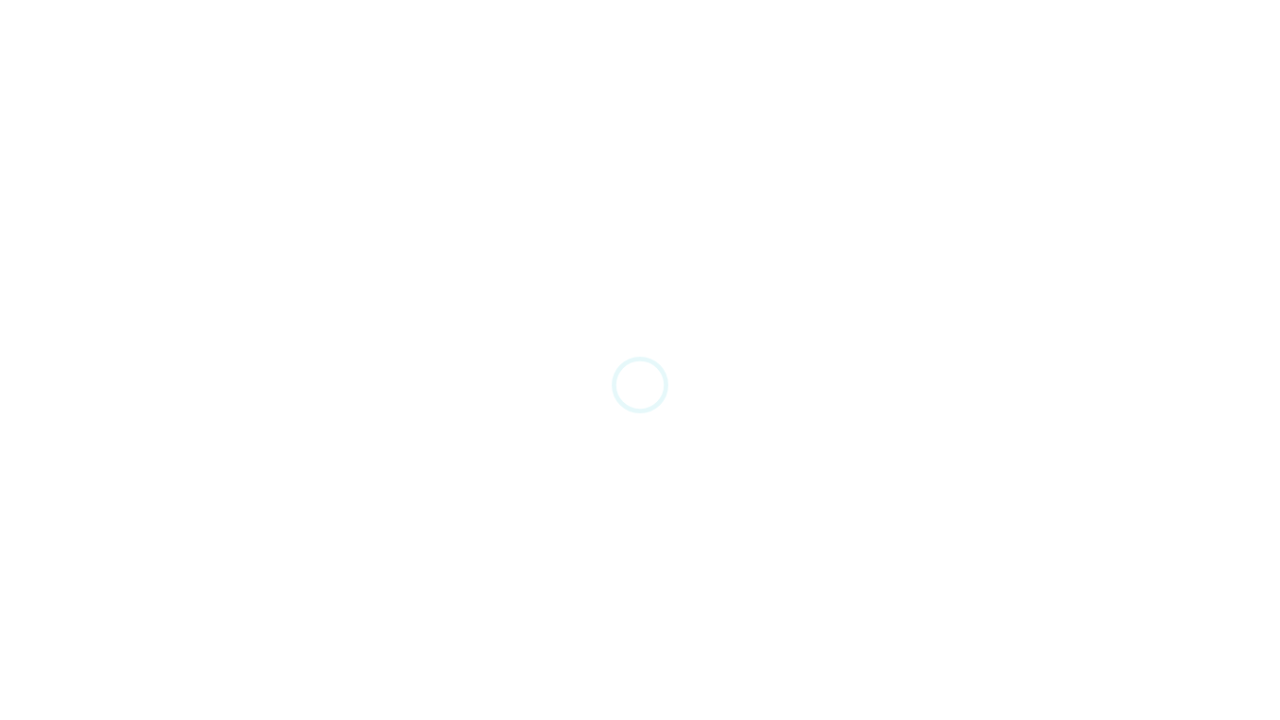

Clicked on 'Click here to add files' link at (380, 502) on text=Click here to add files
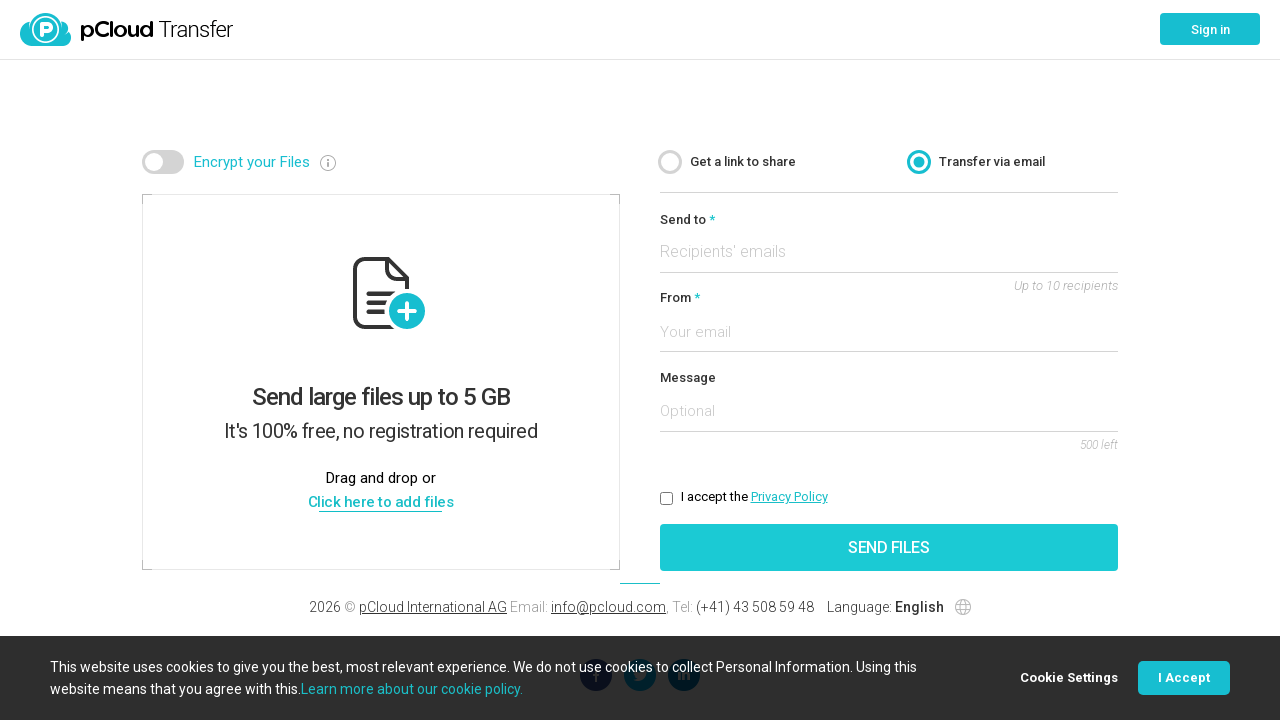

Waited for file upload dialog or interface to appear
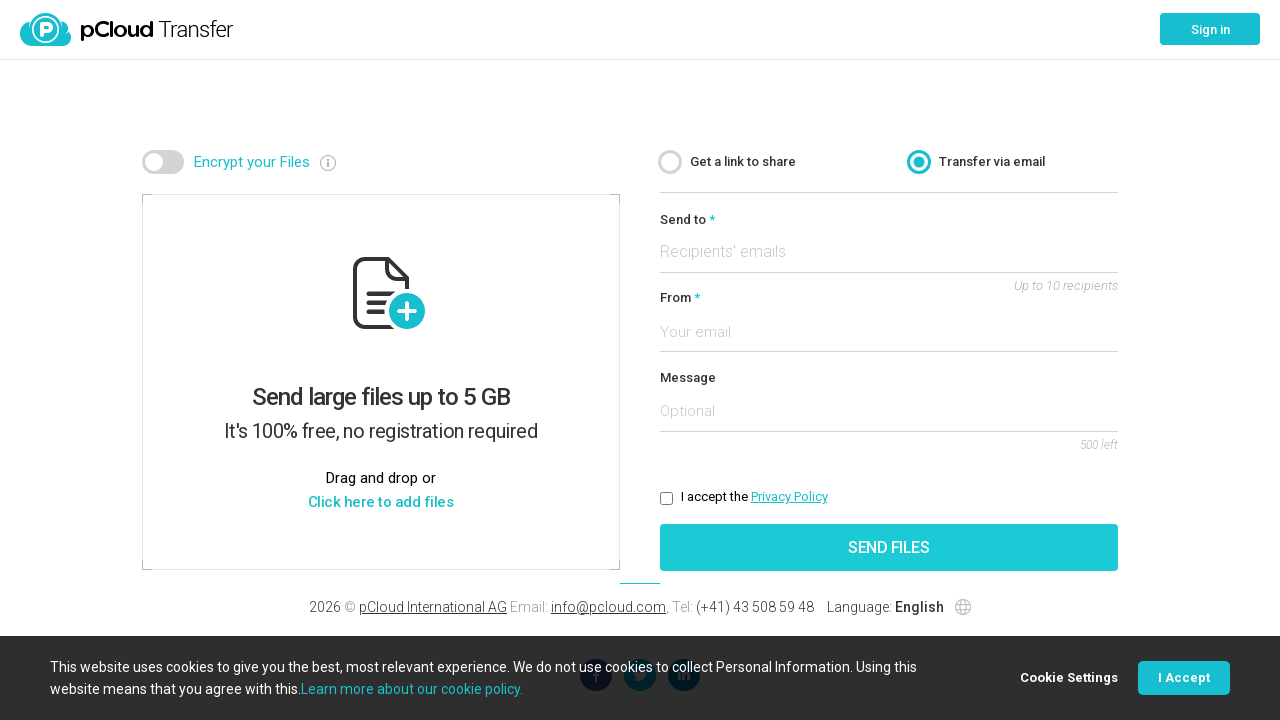

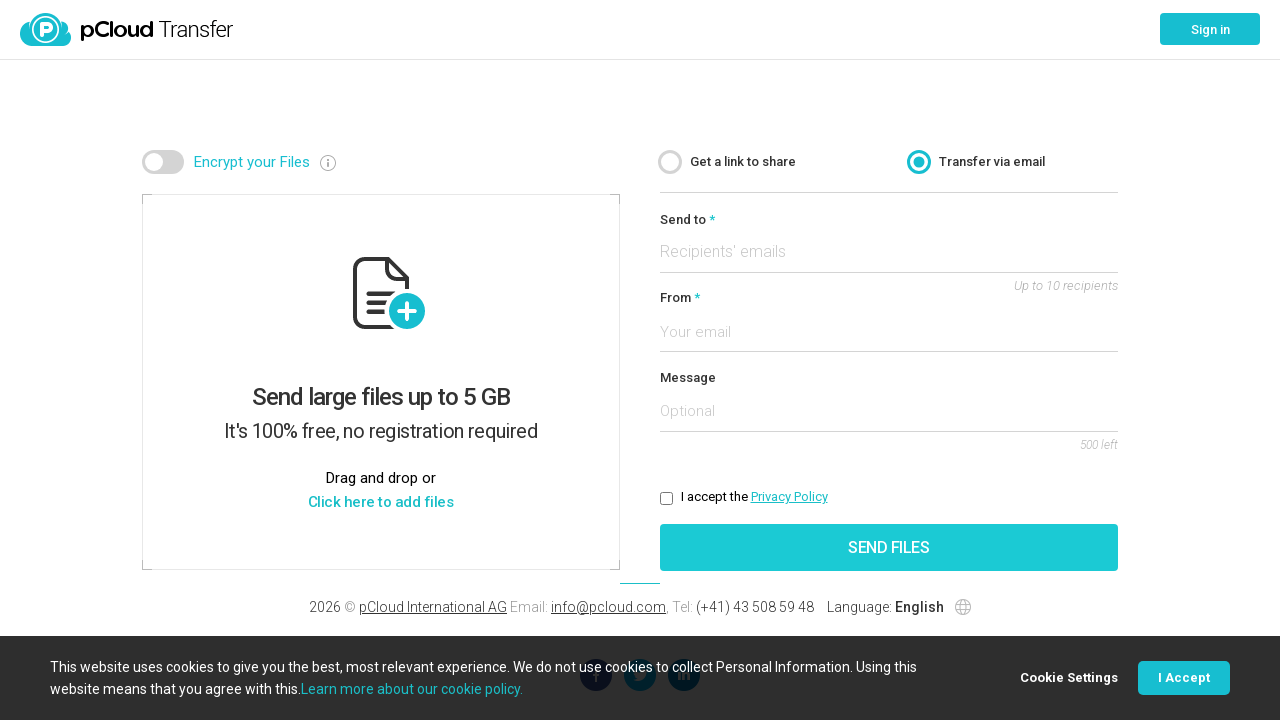